Tests browser window handling by opening multiple new windows and switching between them to verify content in child windows

Starting URL: https://demoqa.com/browser-windows

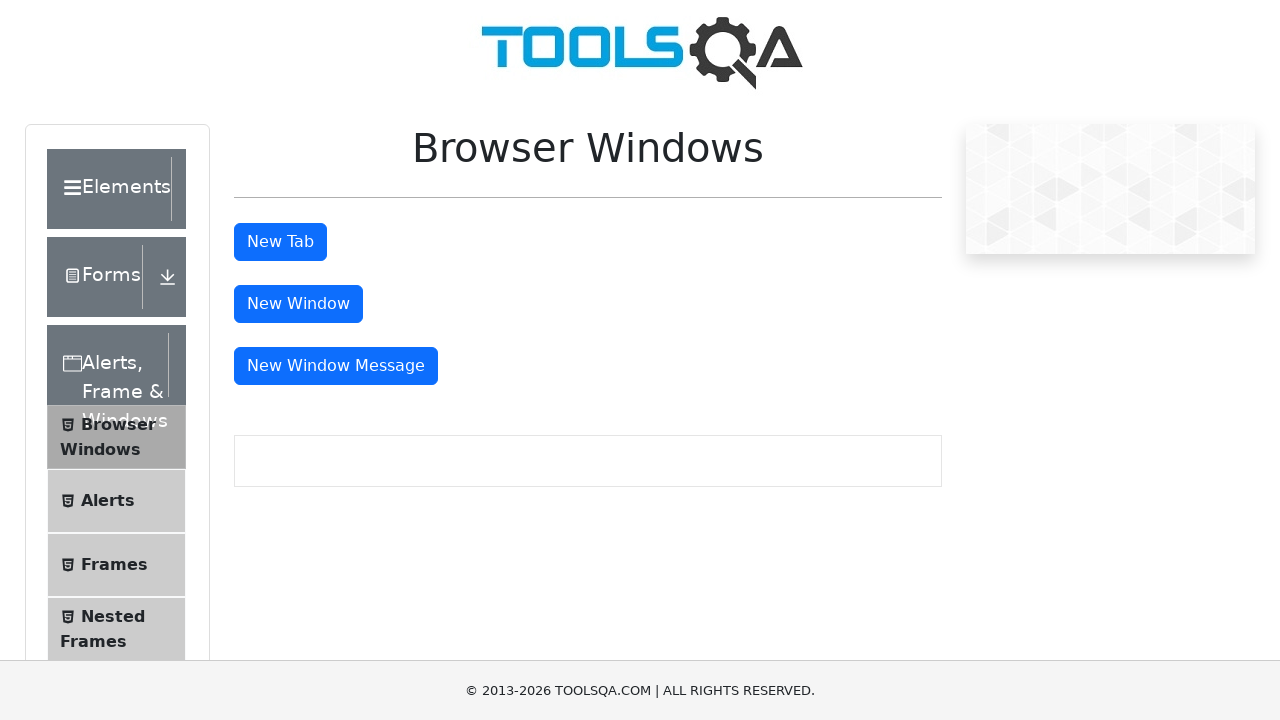

Scrolled to Widgets element to ensure buttons are visible
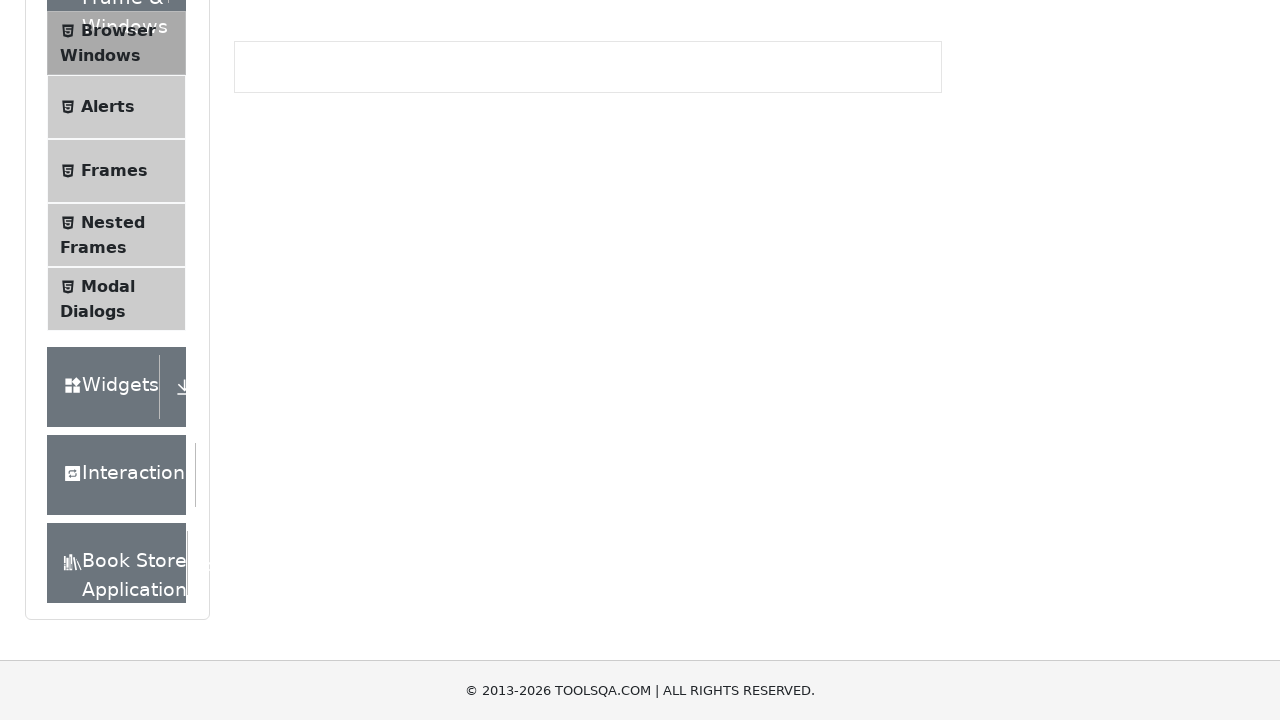

Clicked 'New Window' button and opened first child window at (298, 304) on #windowButton
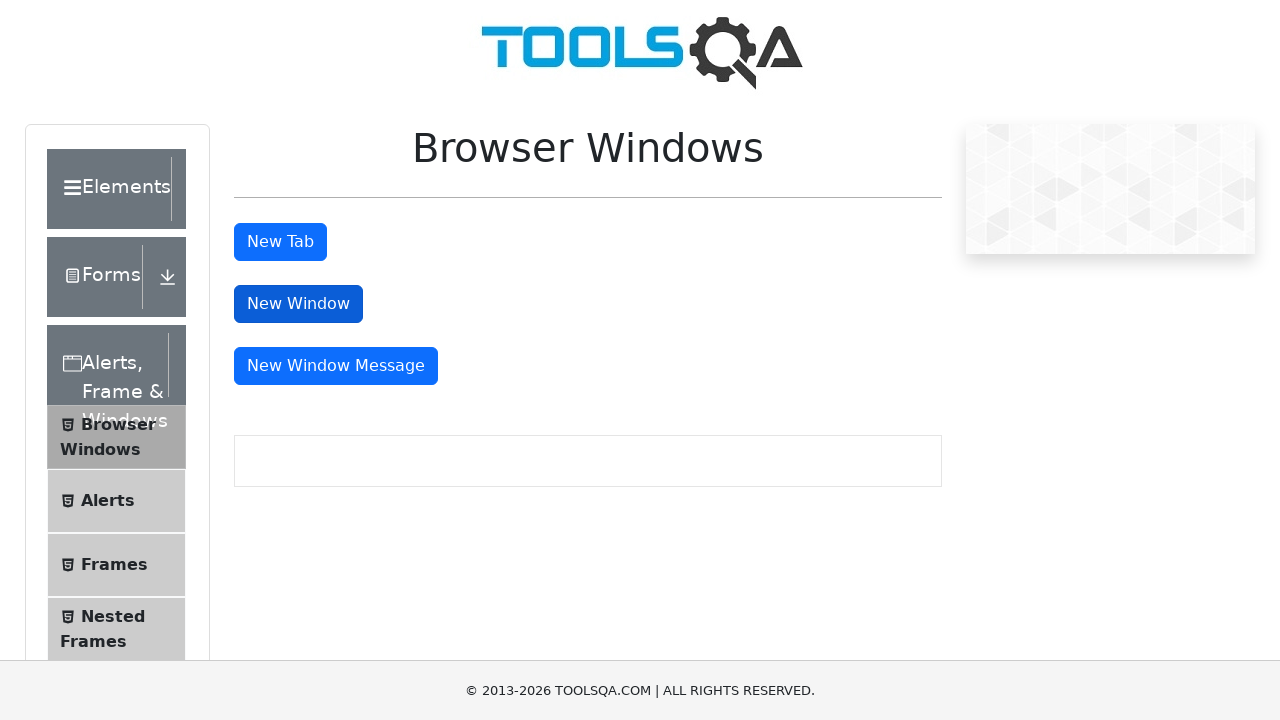

Clicked 'New Window Message' button and opened second child window at (336, 366) on xpath=//button[text()='New Window Message']
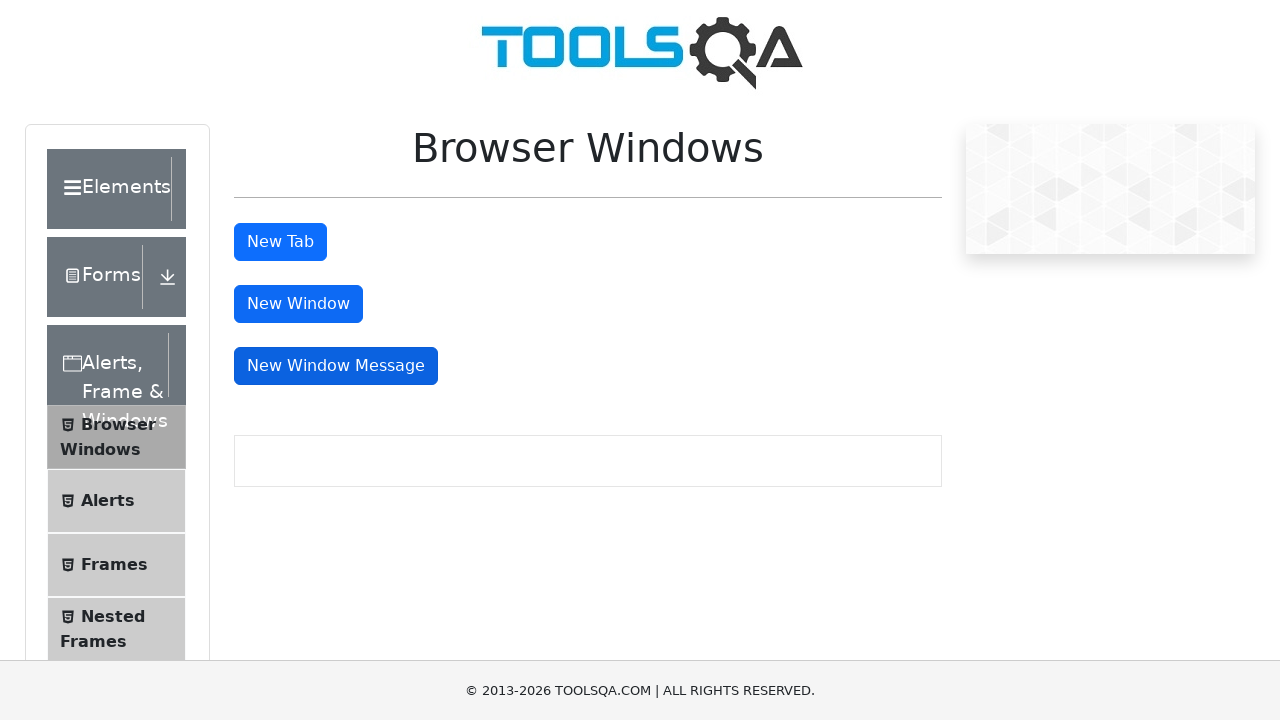

Retrieved heading from first child window: 'This is a sample page'
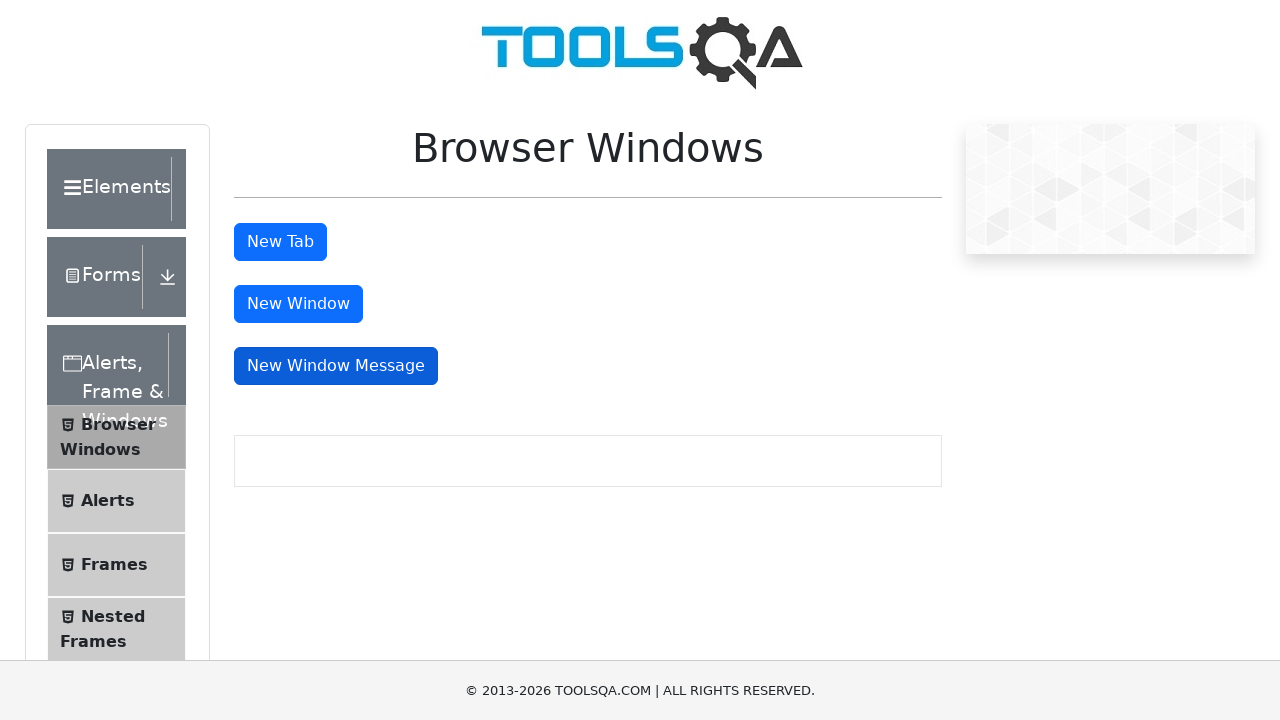

Second window is a message window without a heading element
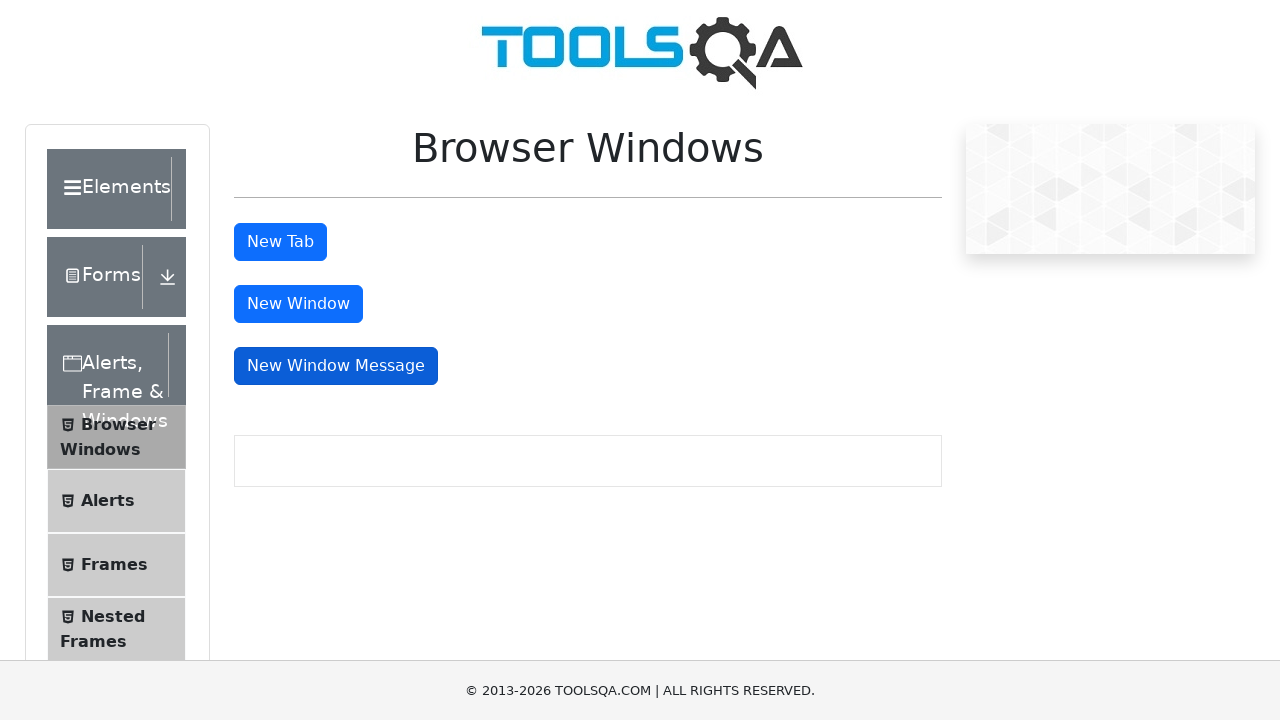

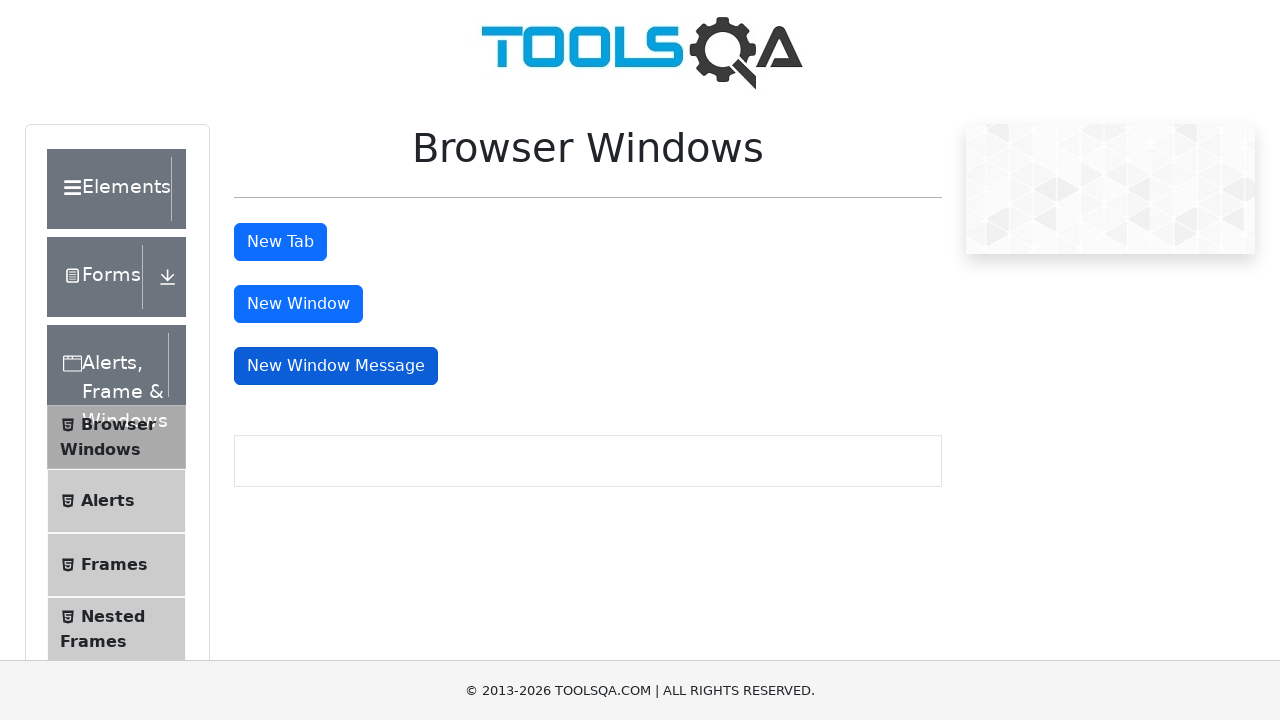